Adds 10 different tasks to a to-do list by repeatedly filling the input field and pressing Enter

Starting URL: https://herziopinto.github.io/lista-de-tarefas/

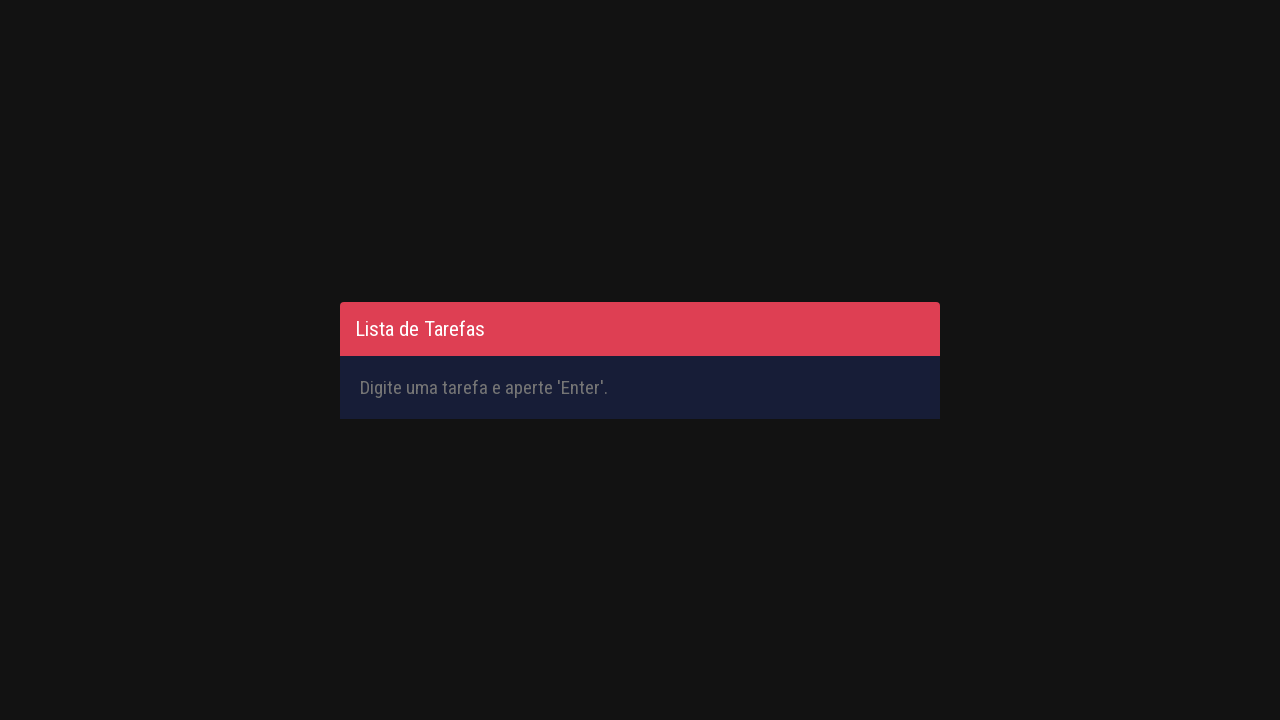

Filled task input field with 'Aprender Selenium' on #inputTask
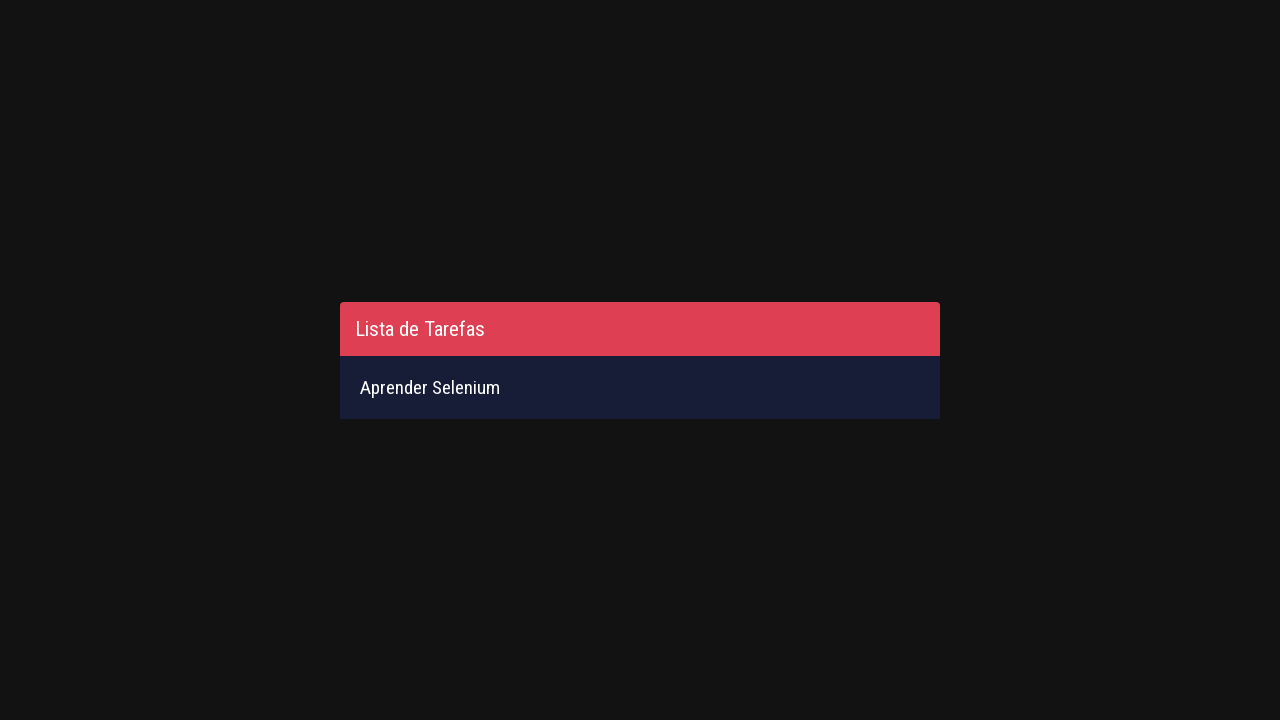

Pressed Enter to add task 'Aprender Selenium' to the list on #inputTask
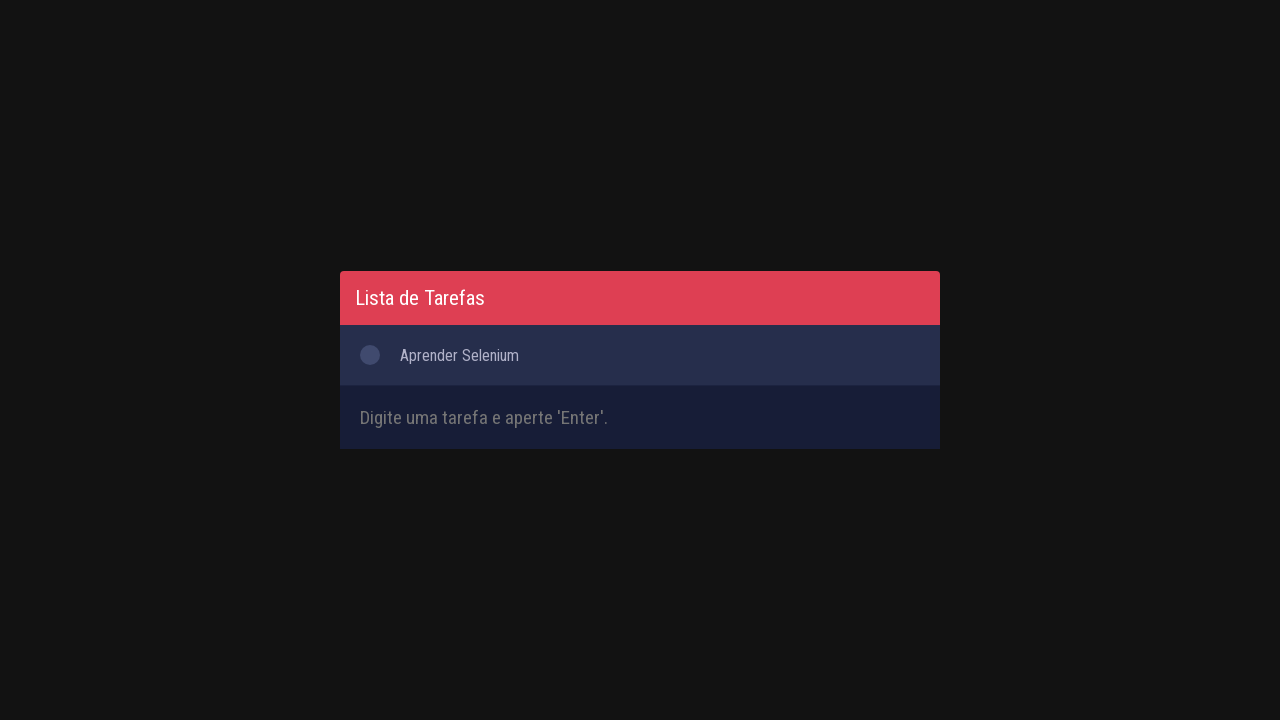

Filled task input field with 'Aprender JavaScript' on #inputTask
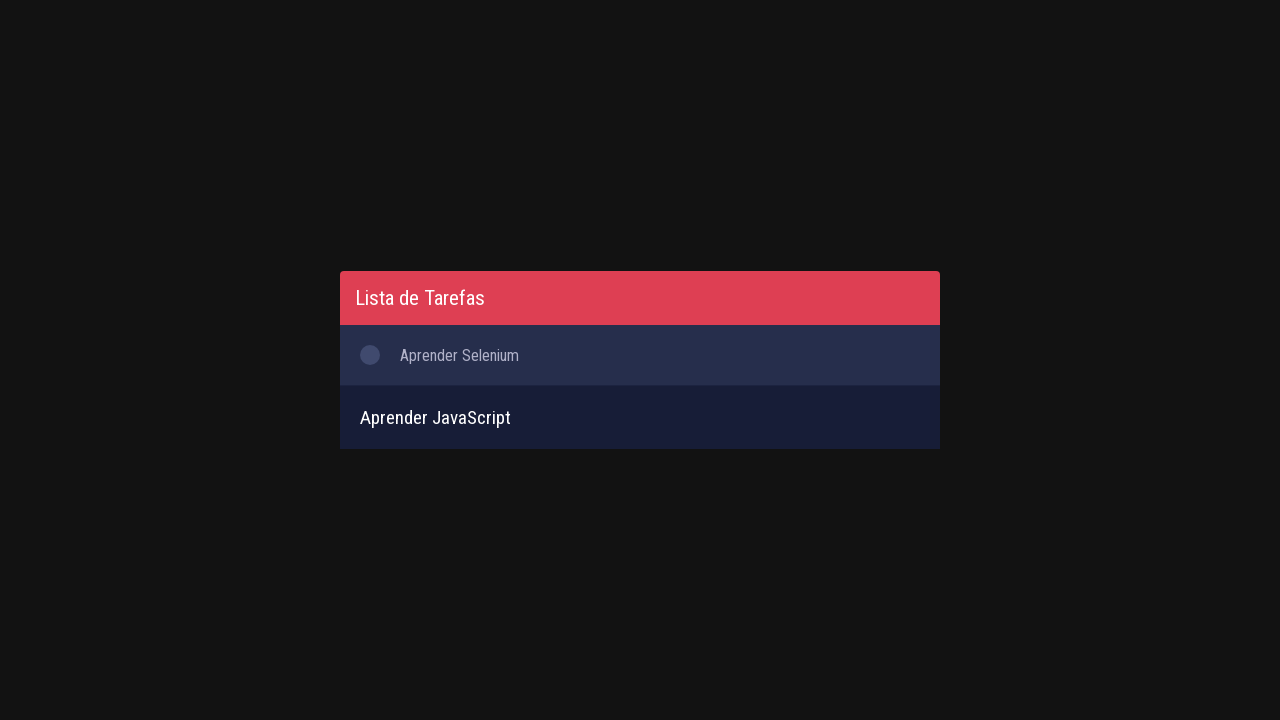

Pressed Enter to add task 'Aprender JavaScript' to the list on #inputTask
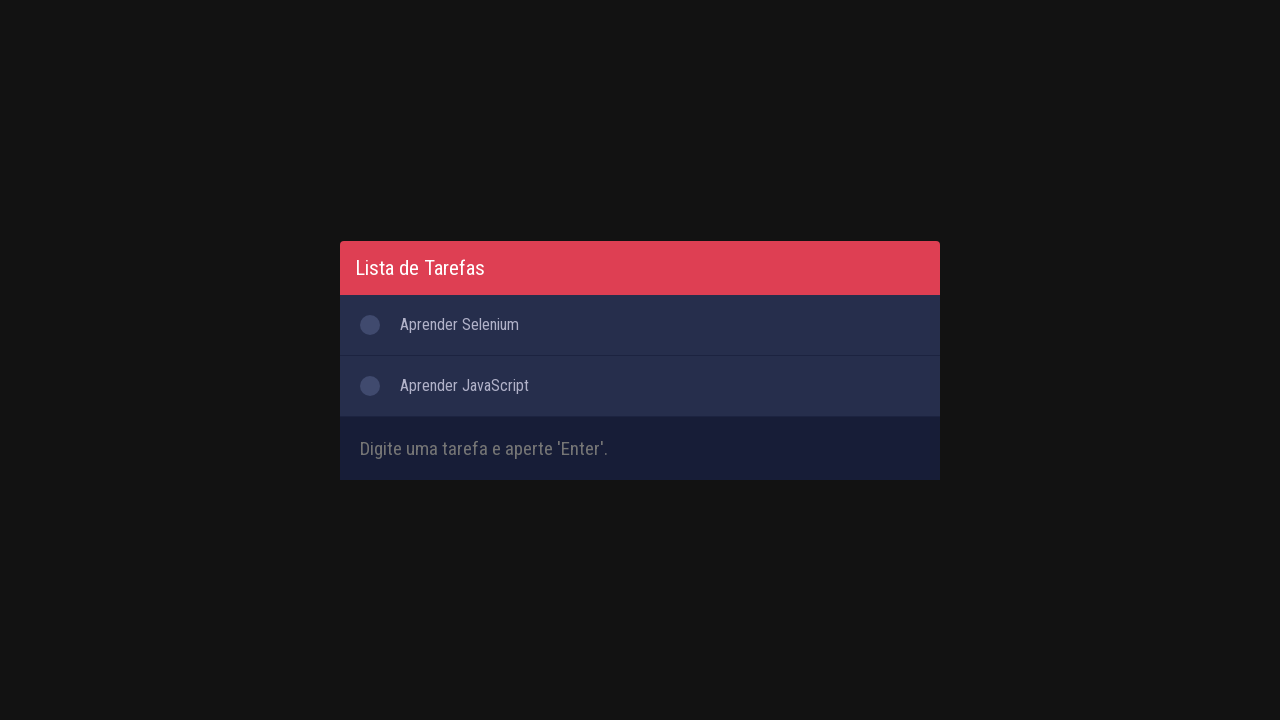

Filled task input field with 'Aprender Java' on #inputTask
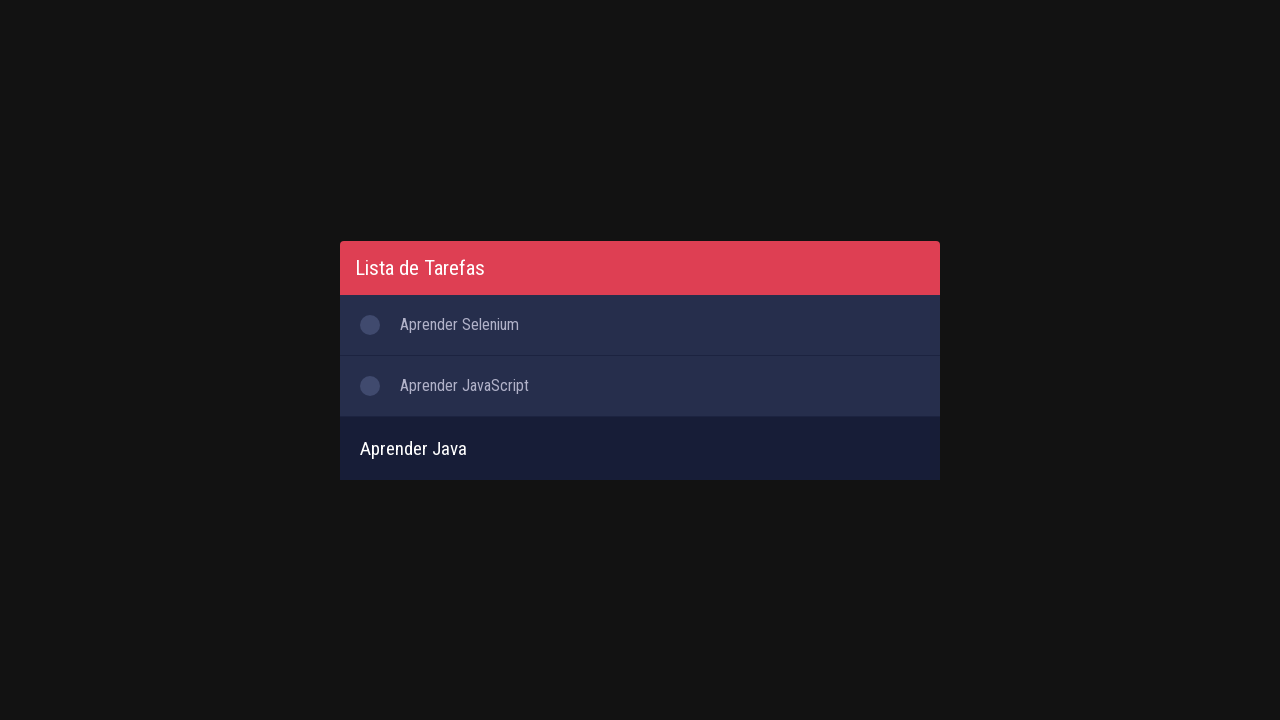

Pressed Enter to add task 'Aprender Java' to the list on #inputTask
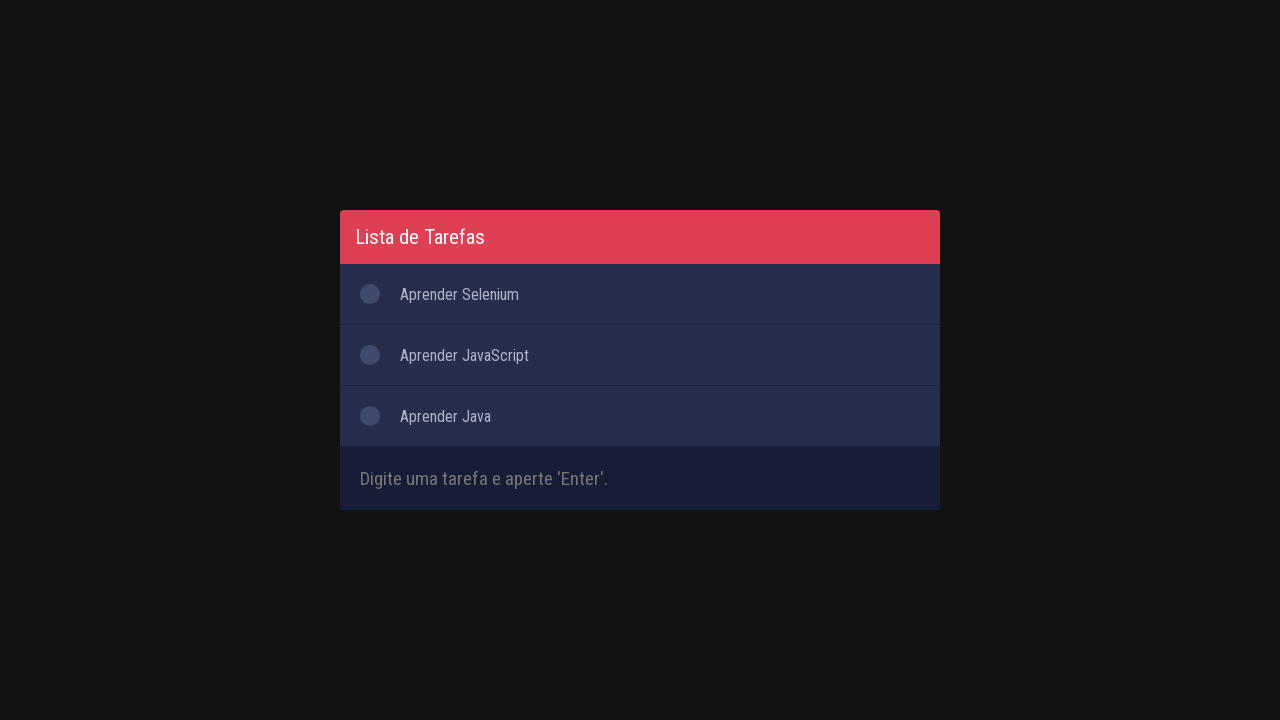

Filled task input field with 'Aprender C#' on #inputTask
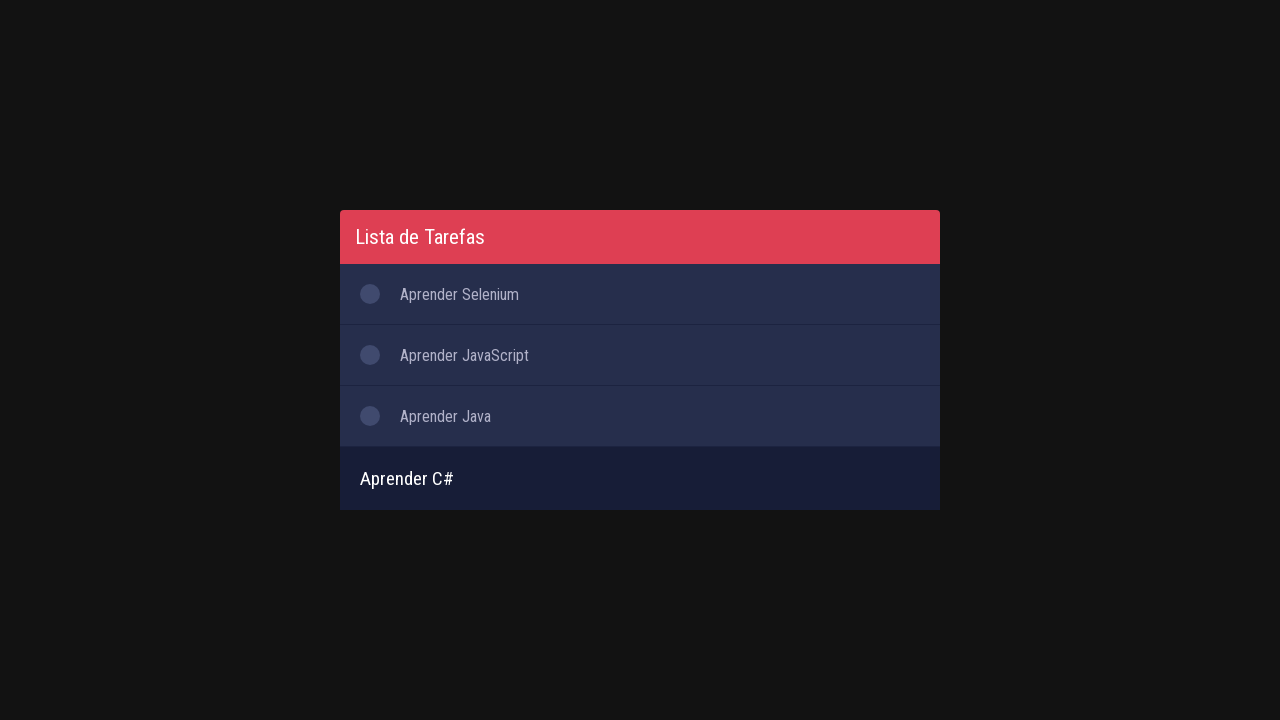

Pressed Enter to add task 'Aprender C#' to the list on #inputTask
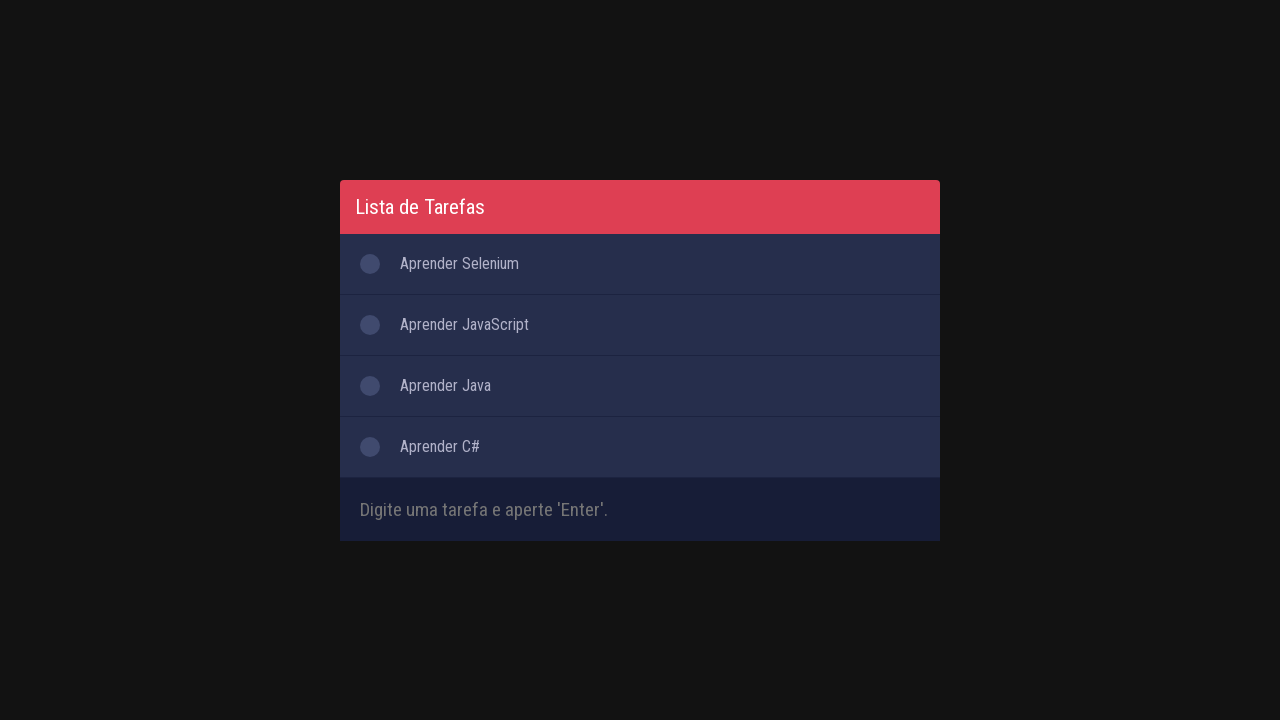

Filled task input field with 'Aprender CSS' on #inputTask
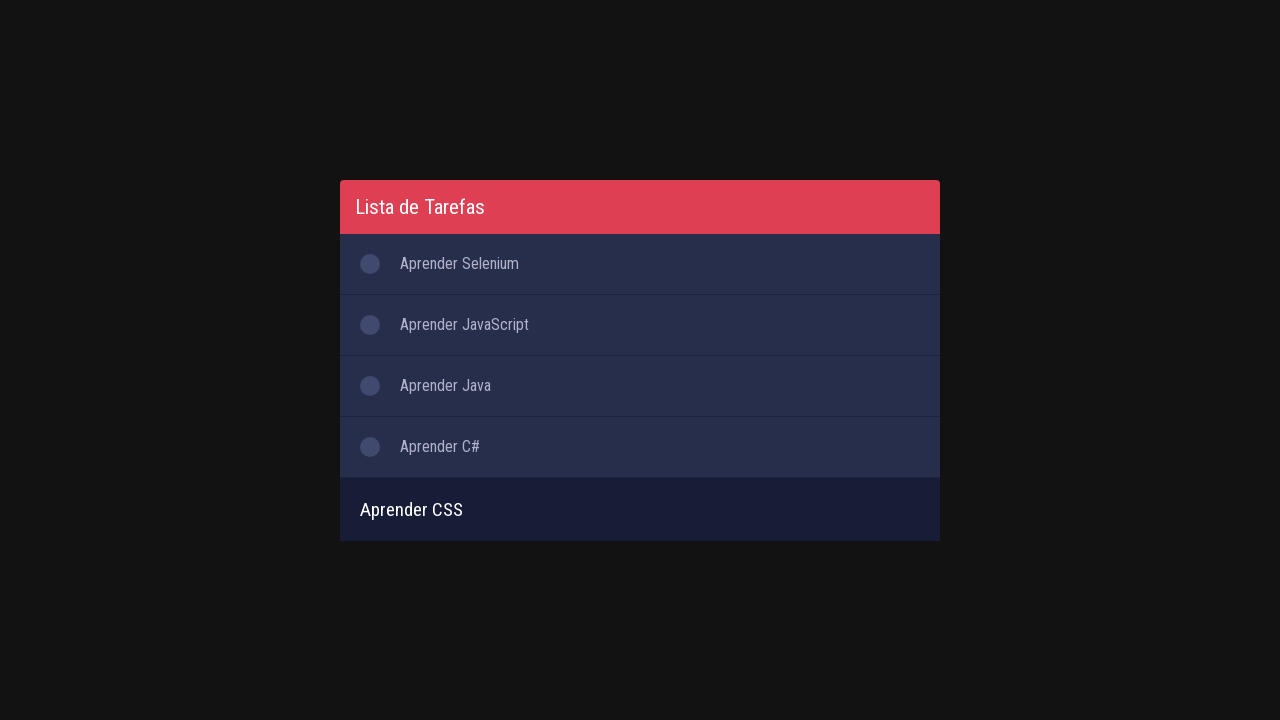

Pressed Enter to add task 'Aprender CSS' to the list on #inputTask
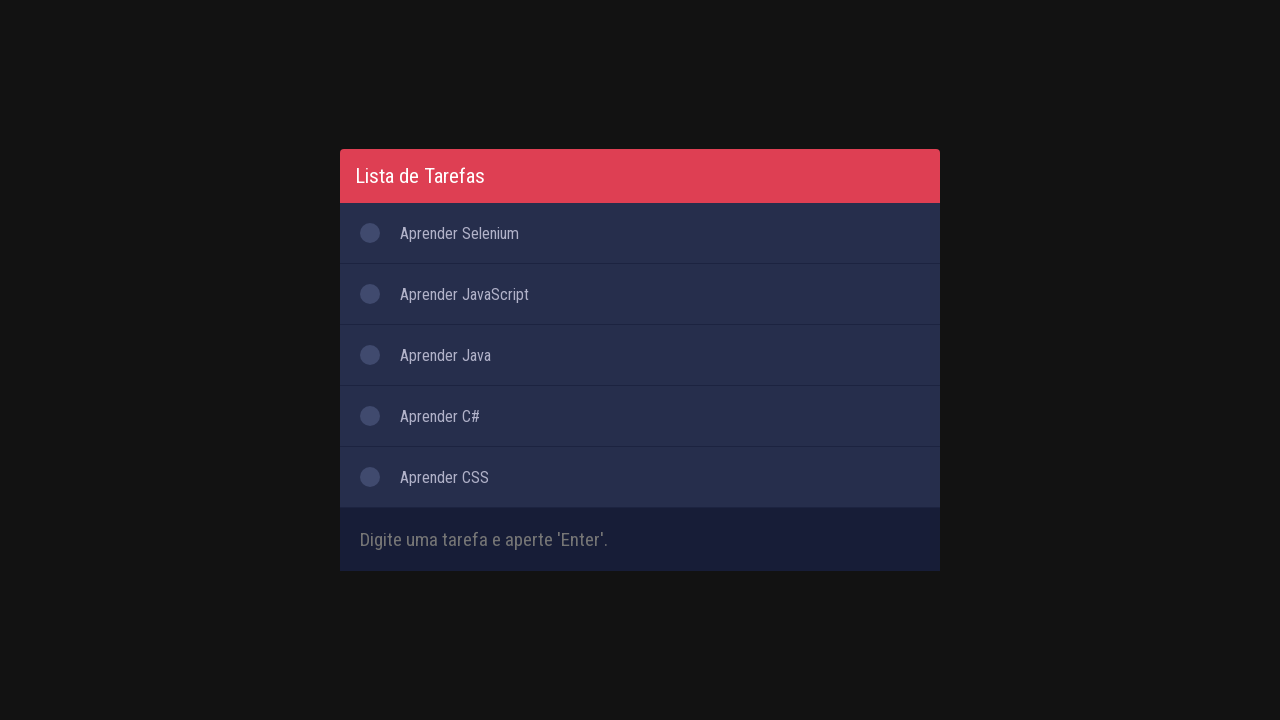

Filled task input field with 'Aprender HTML' on #inputTask
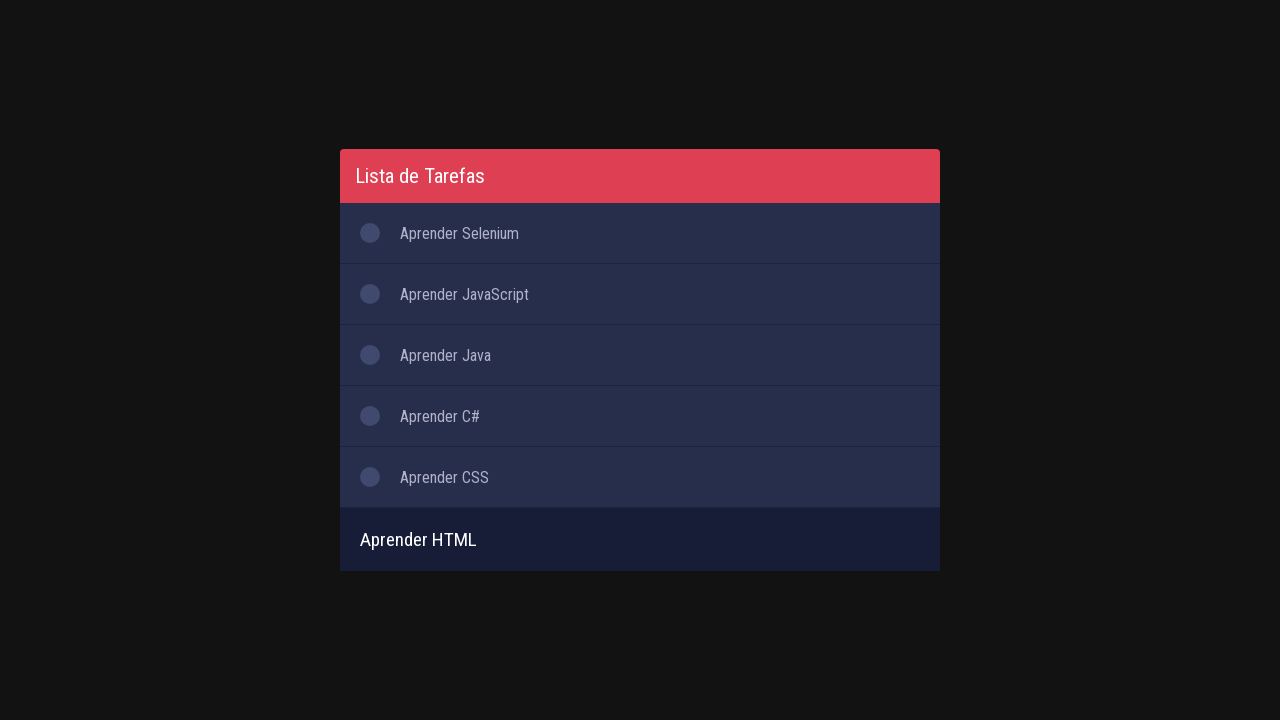

Pressed Enter to add task 'Aprender HTML' to the list on #inputTask
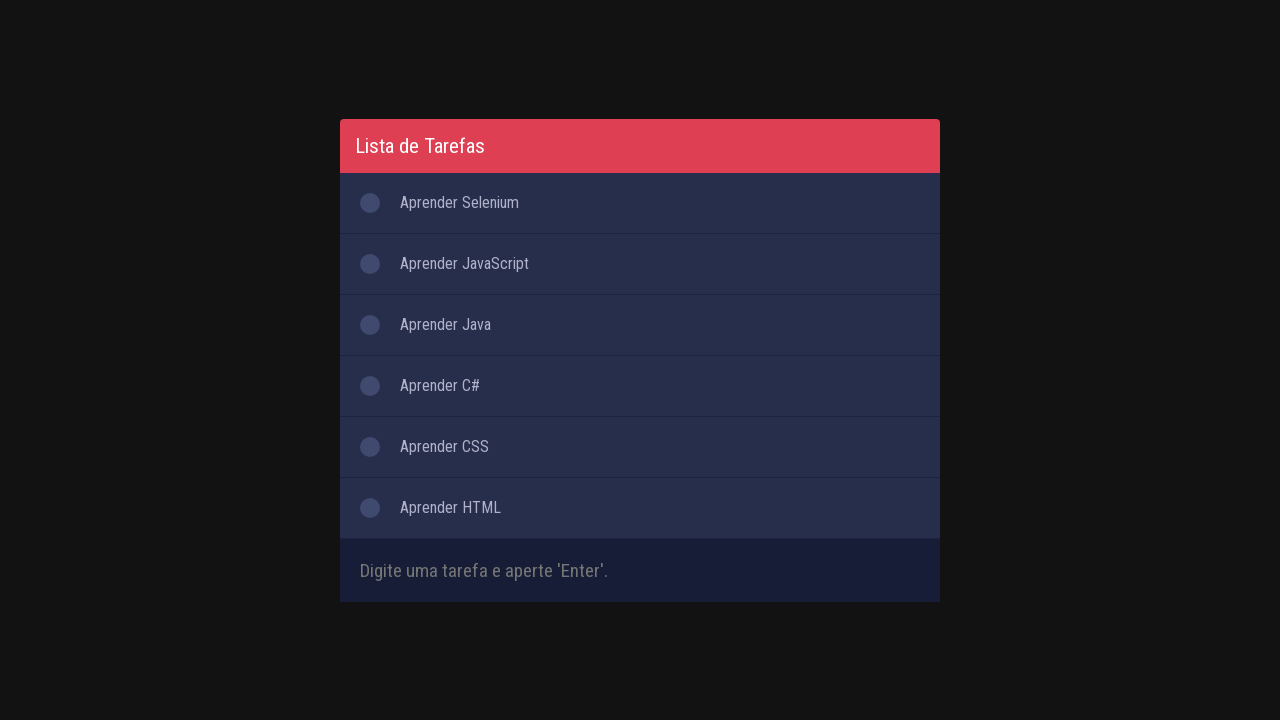

Filled task input field with 'Aprender Cypress' on #inputTask
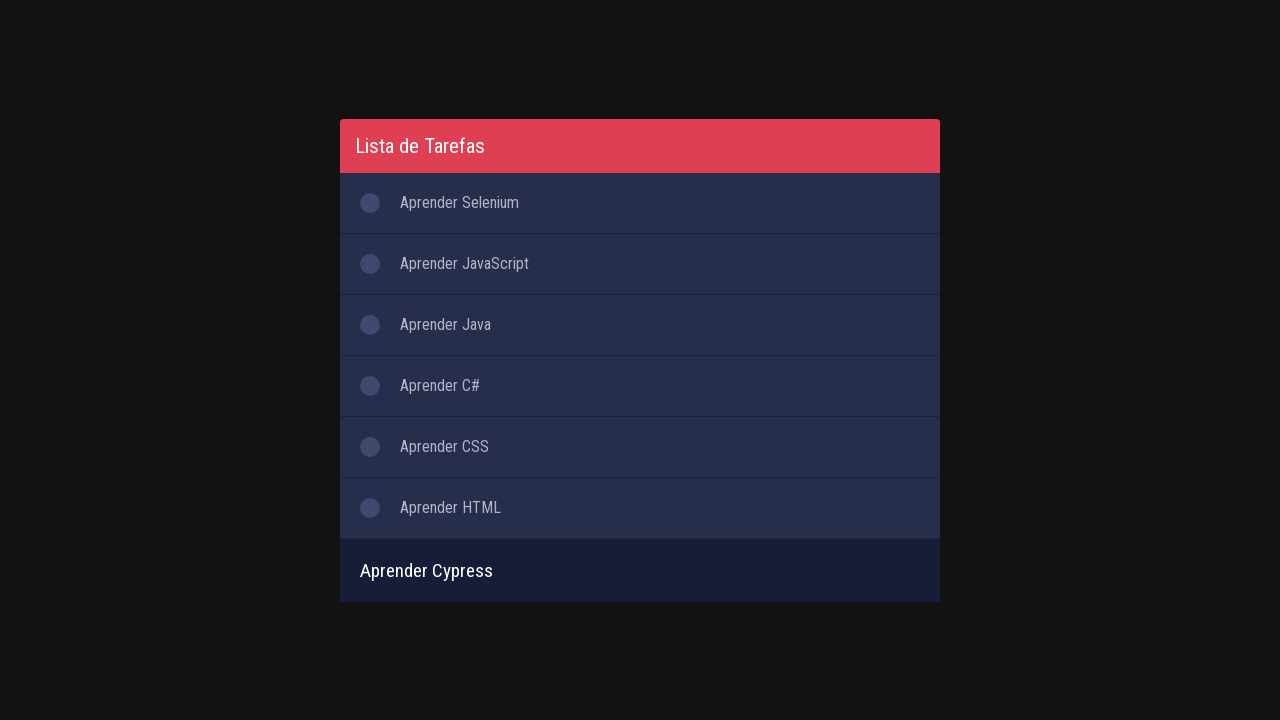

Pressed Enter to add task 'Aprender Cypress' to the list on #inputTask
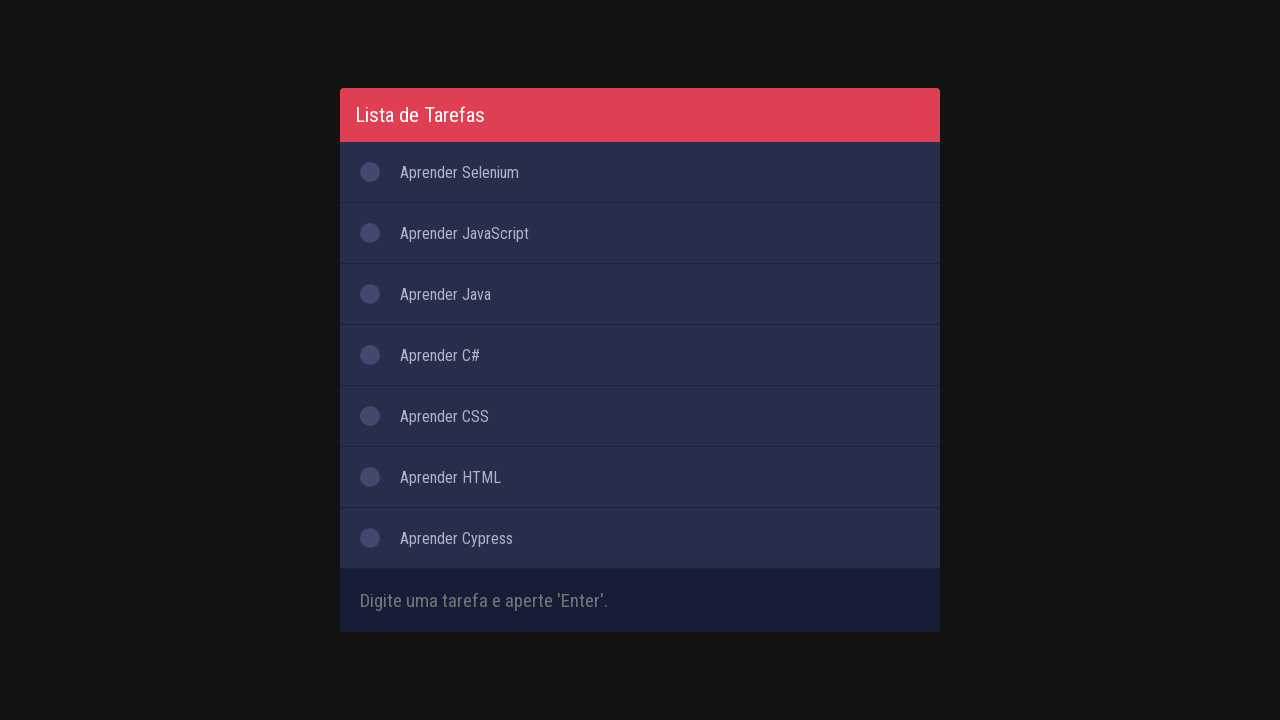

Filled task input field with 'Aprender Metodologia Ágil' on #inputTask
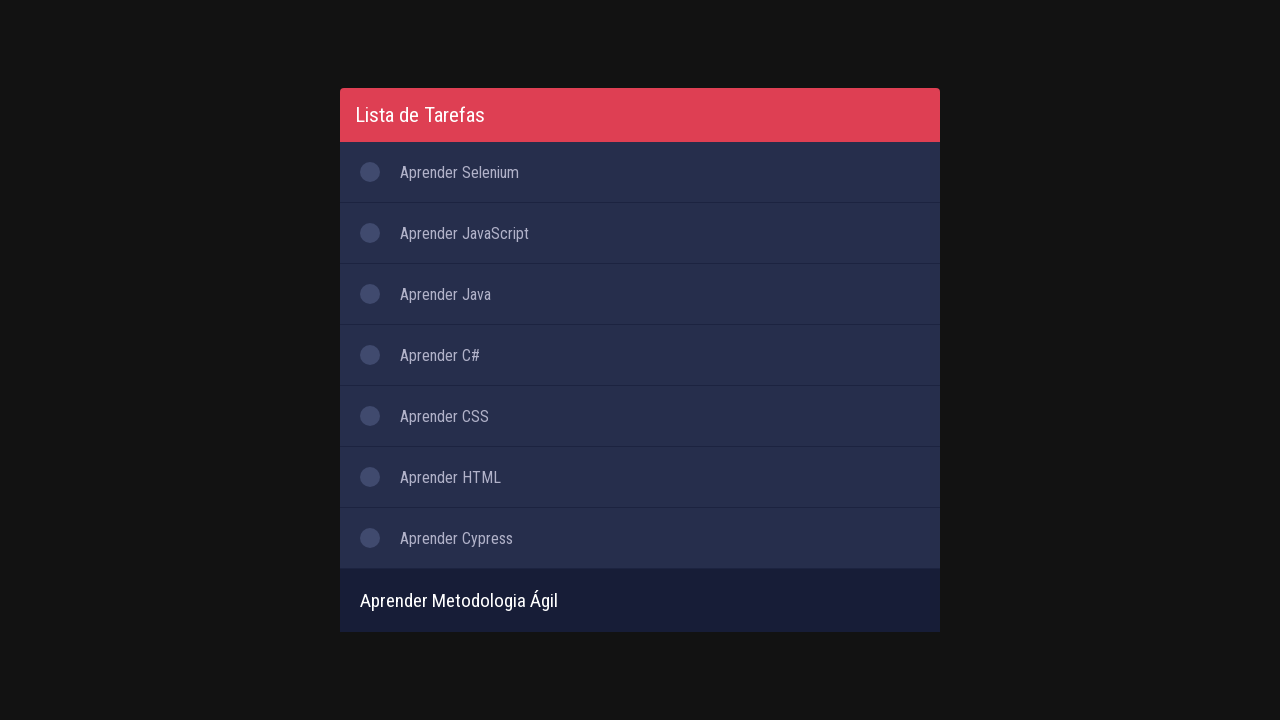

Pressed Enter to add task 'Aprender Metodologia Ágil' to the list on #inputTask
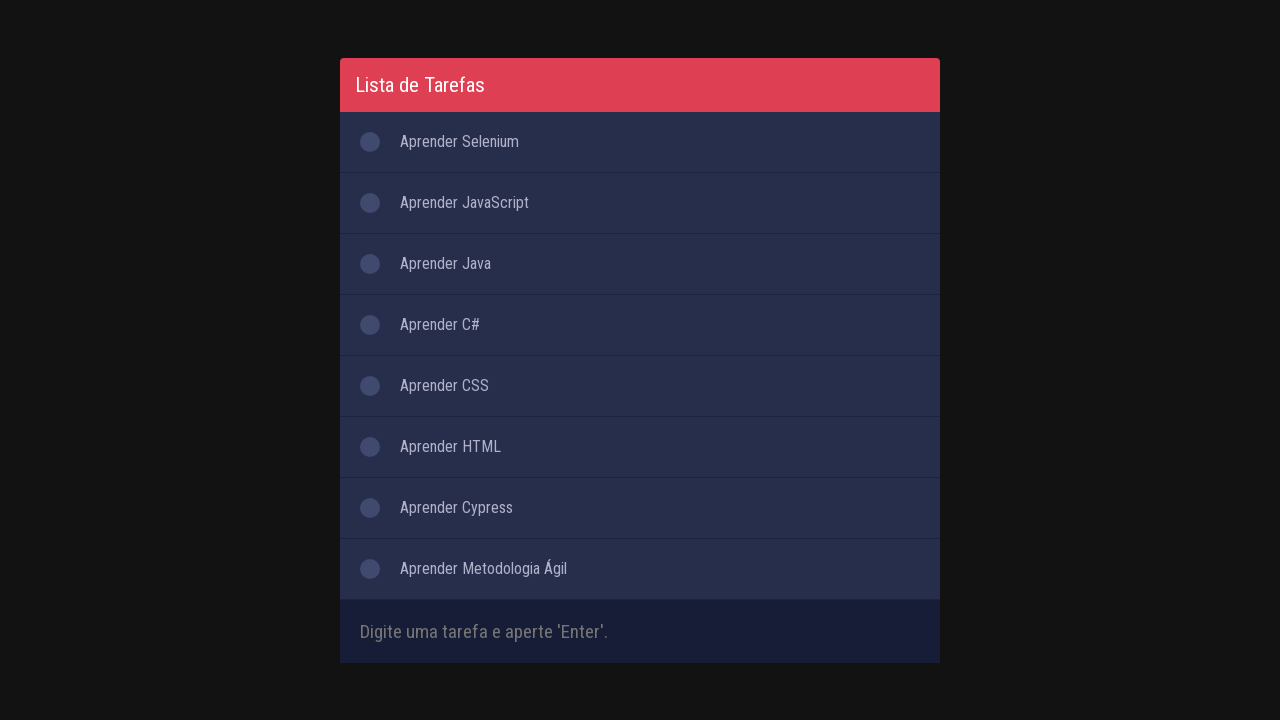

Filled task input field with 'Aprender Git' on #inputTask
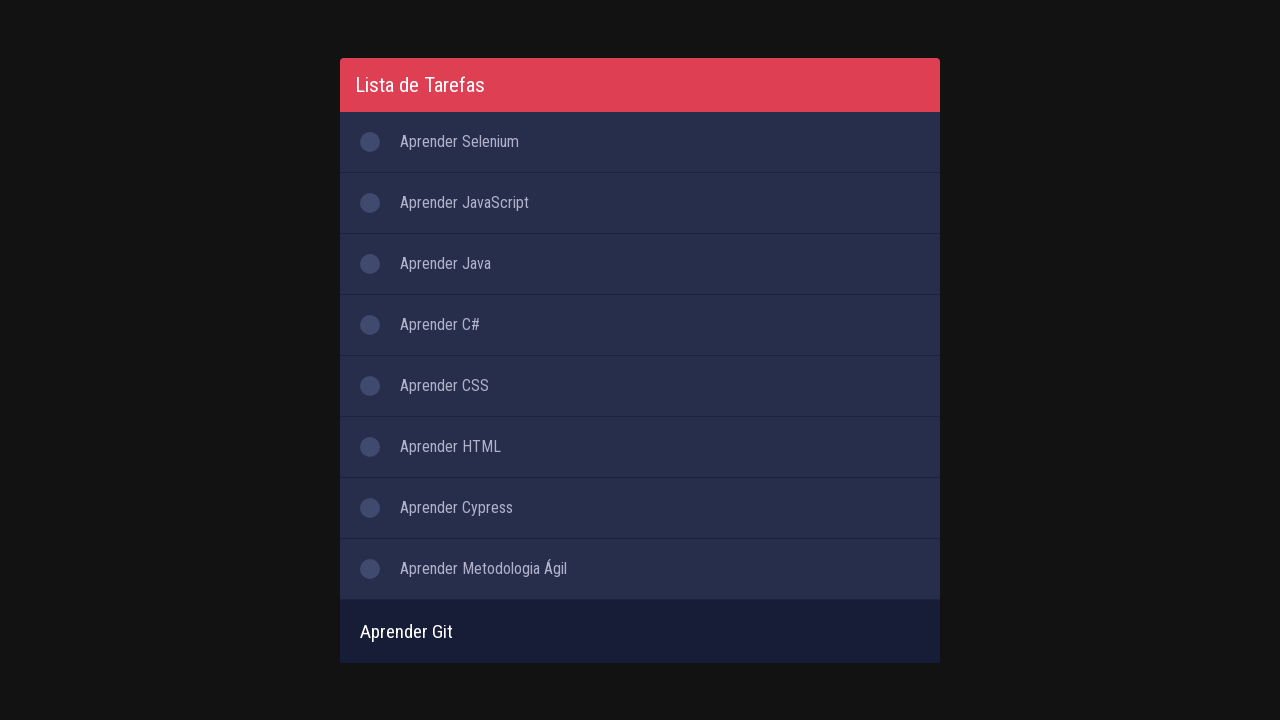

Pressed Enter to add task 'Aprender Git' to the list on #inputTask
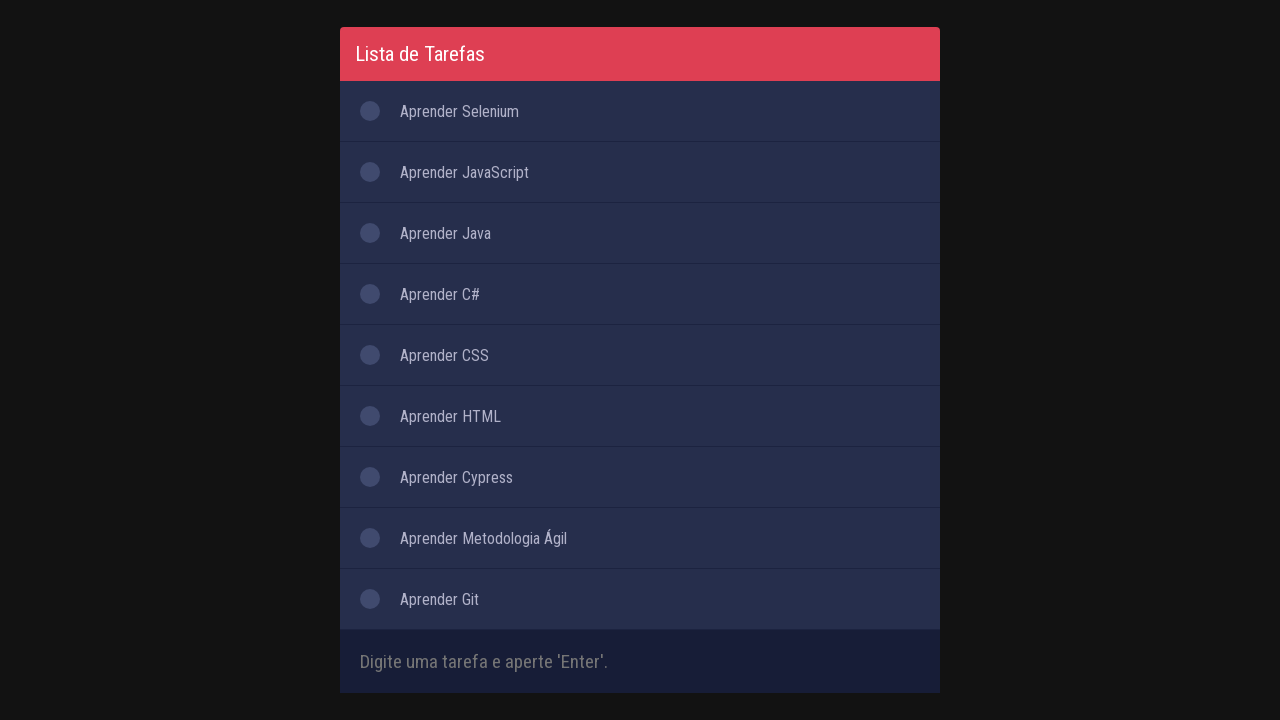

Filled task input field with 'Aprender GitHub' on #inputTask
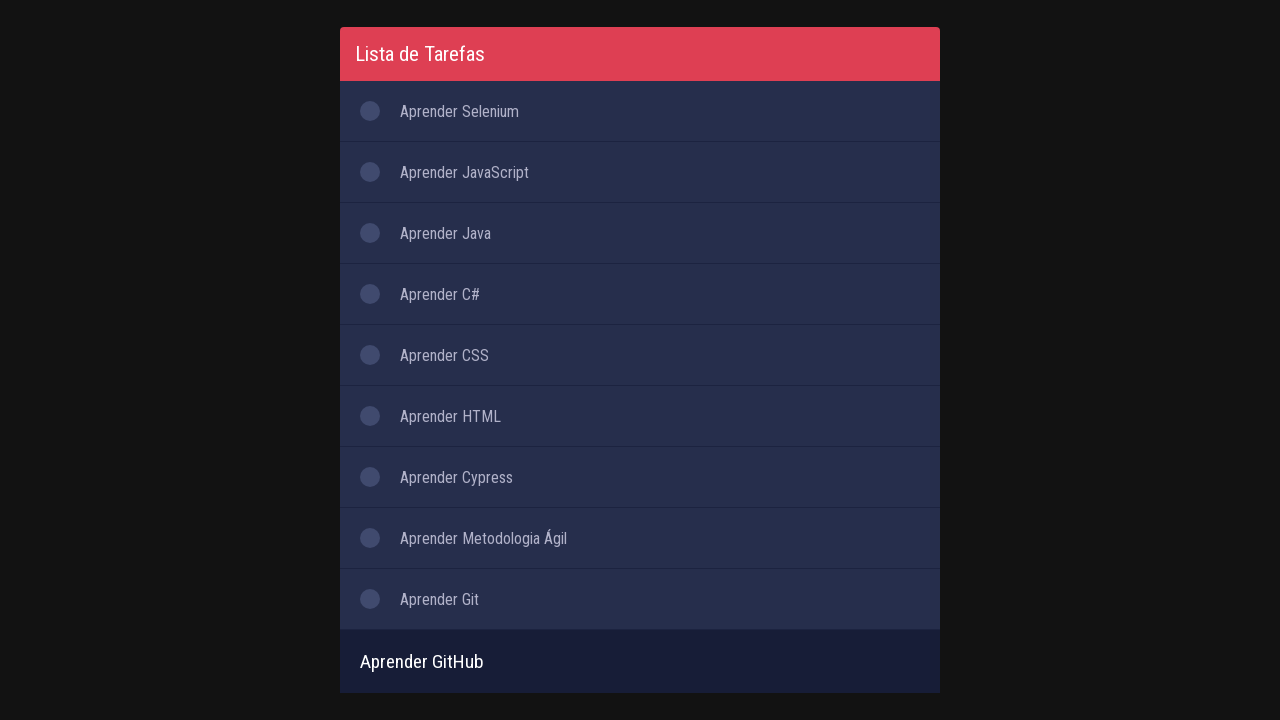

Pressed Enter to add task 'Aprender GitHub' to the list on #inputTask
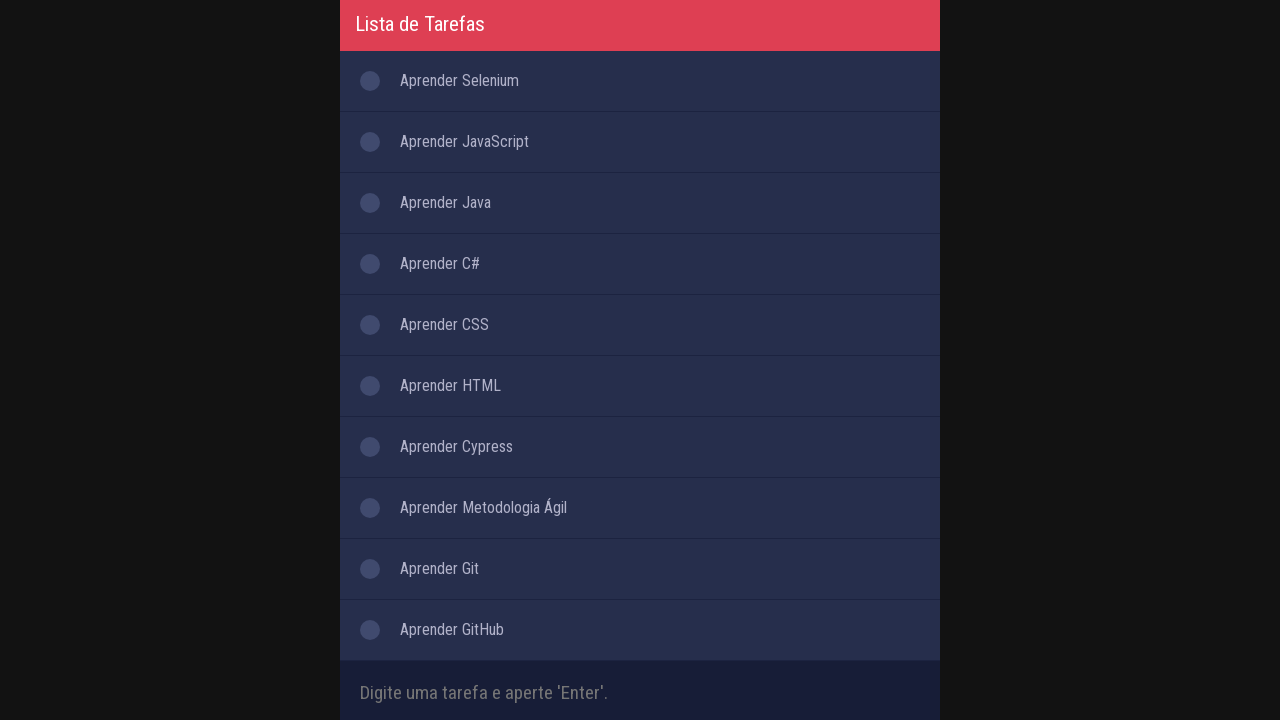

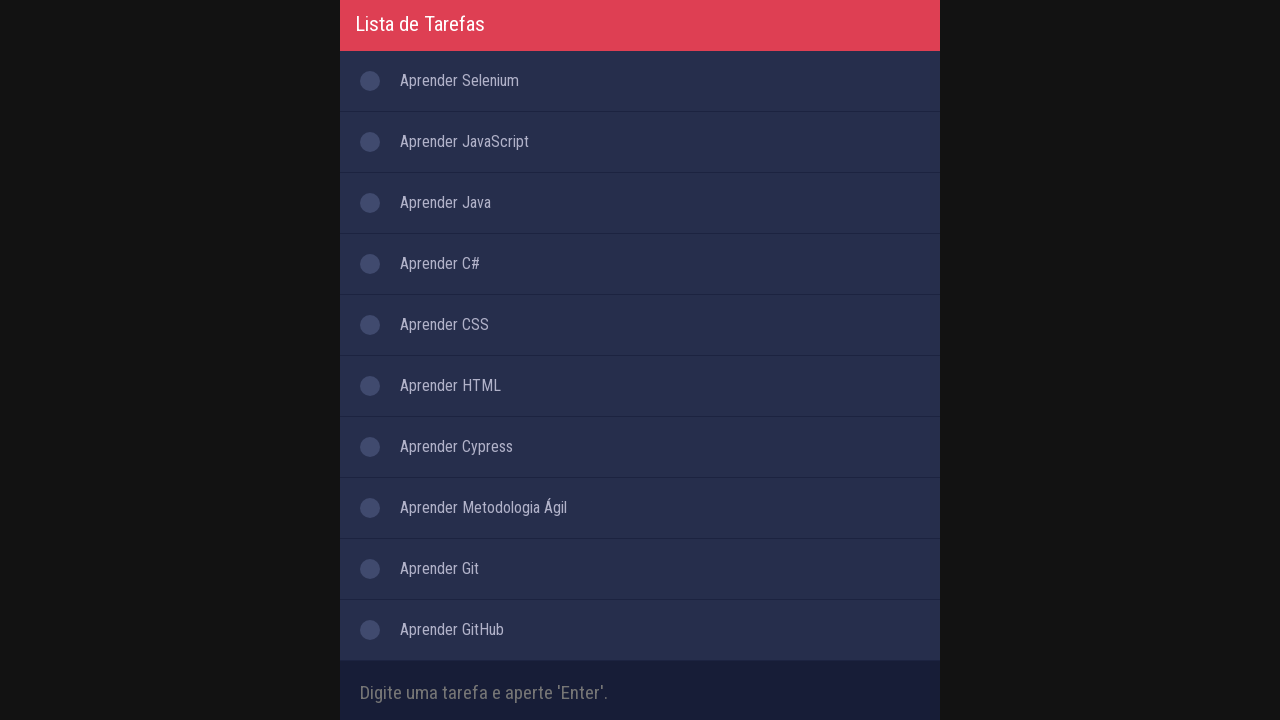